Tests the search functionality by entering a search term and clicking the search button

Starting URL: https://www.asos.com

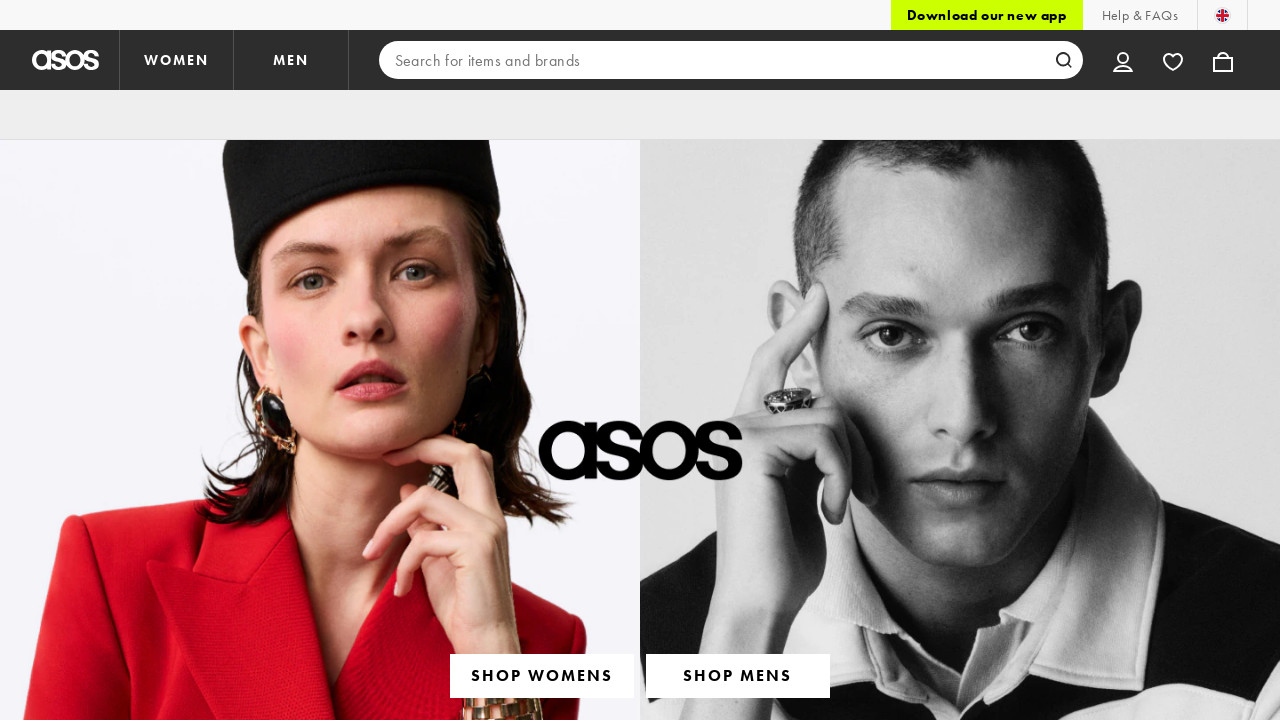

Filled search field with 'denim jacket' on input[type='search']
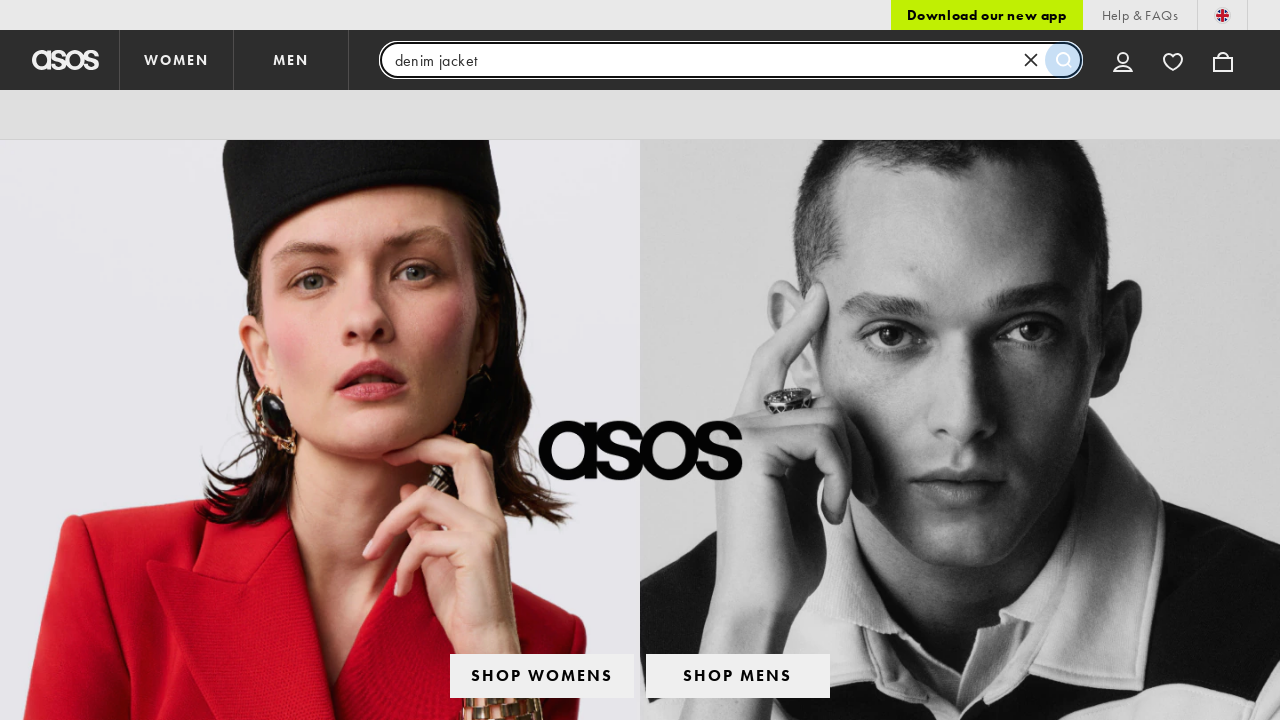

Clicked search button to execute search at (1064, 60) on button[data-testid='search-button-inline']
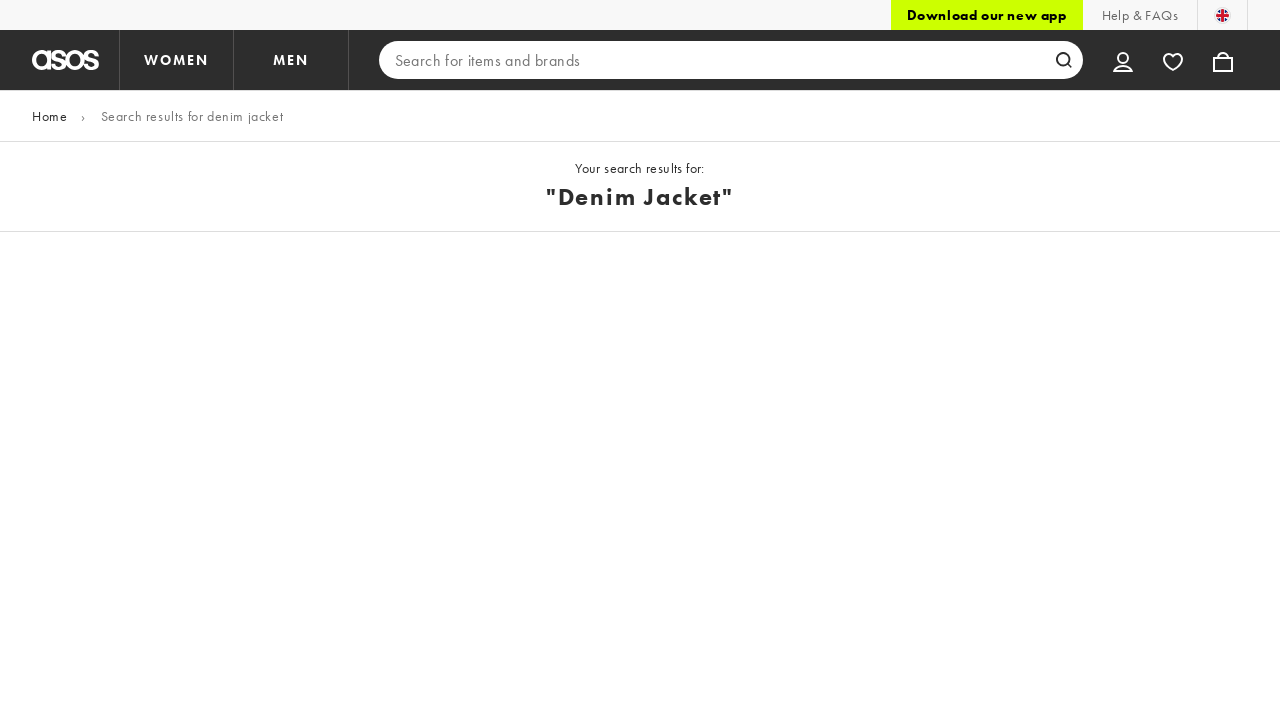

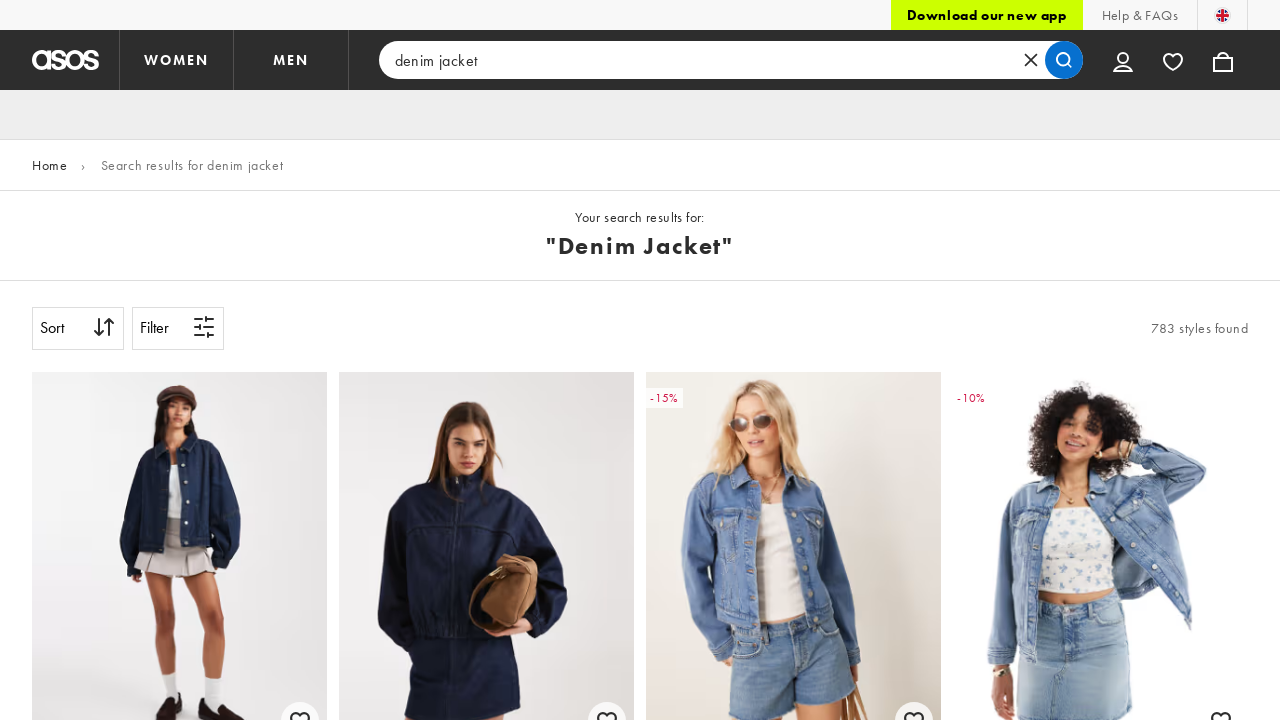